Tests dynamic button functionality by clicking a sequence of buttons (Start, One, Two, Three) that appear dynamically, and verifies that "All Buttons Clicked" message is displayed after all buttons are clicked.

Starting URL: https://testpages.herokuapp.com/styled/dynamic-buttons-simple.html

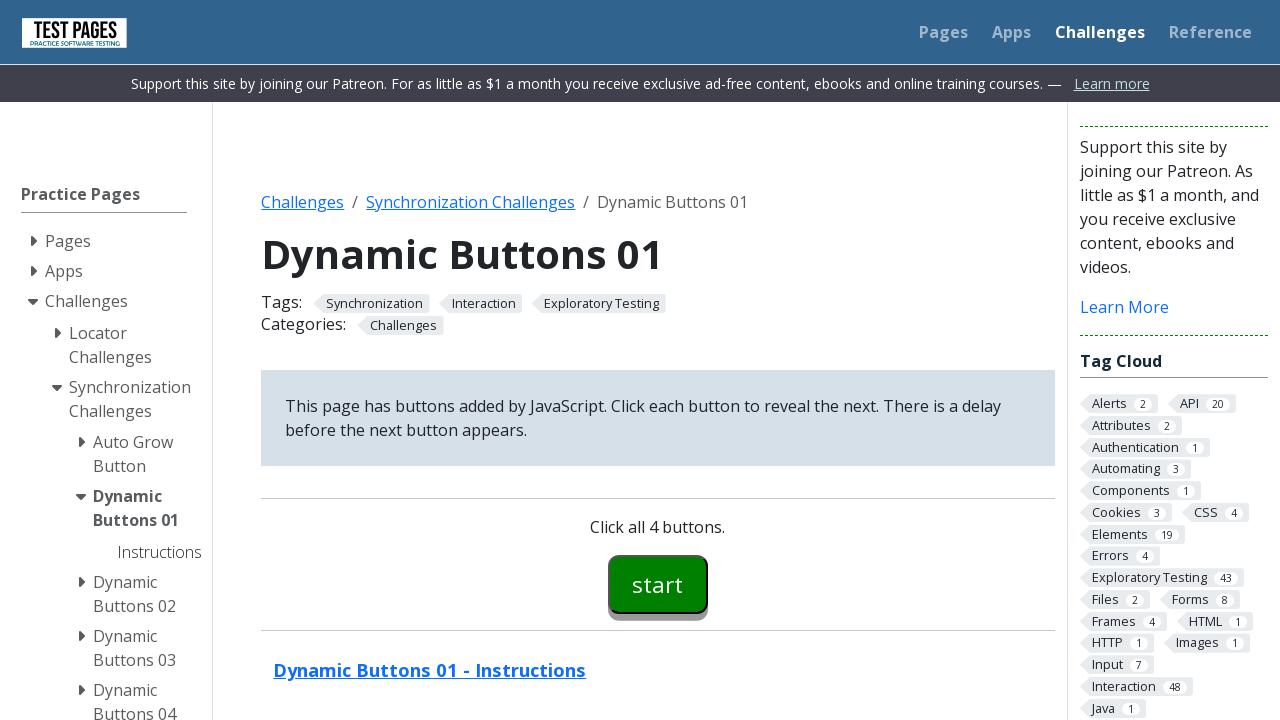

Clicked Start button at (658, 584) on #button00
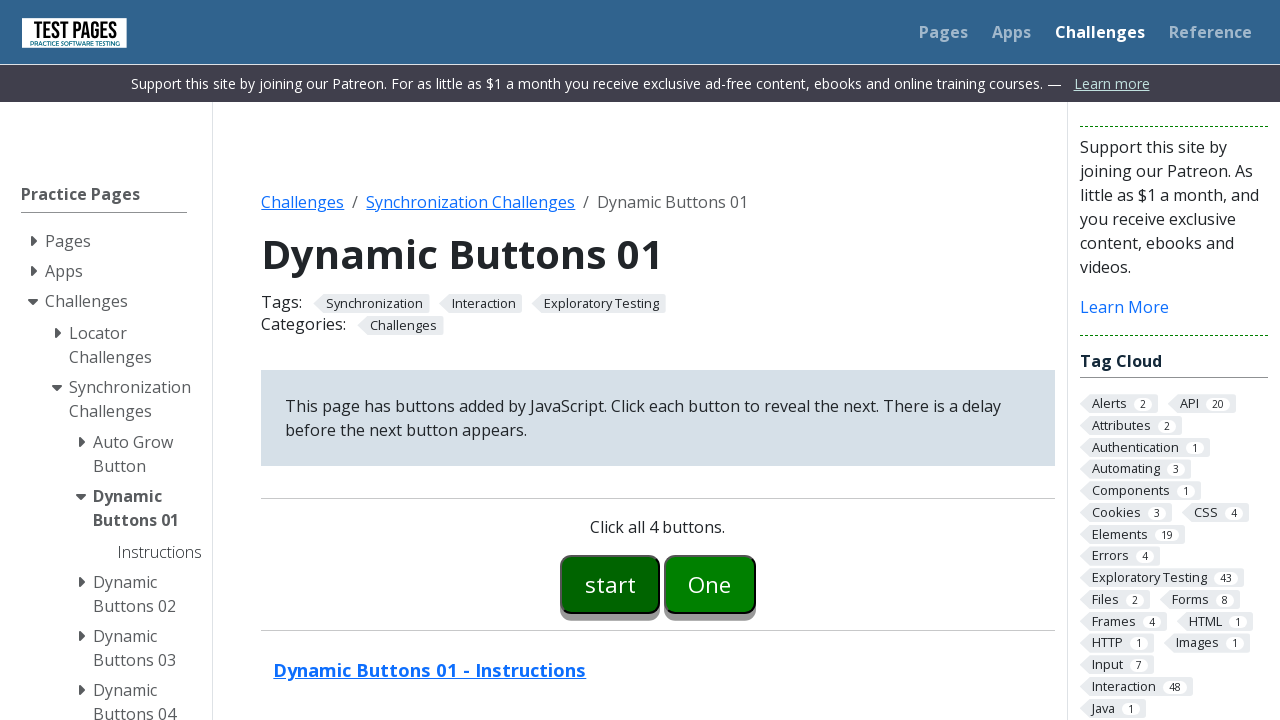

Button One appeared and is ready to click
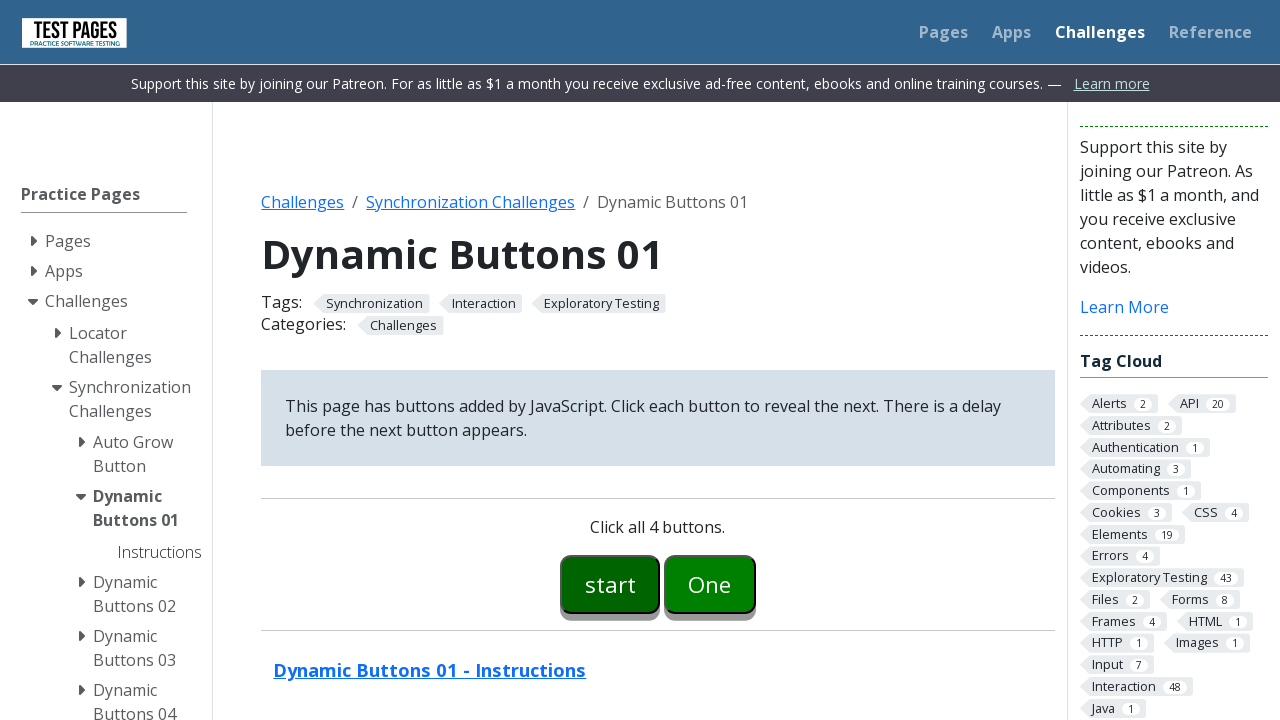

Clicked Button One at (710, 584) on #button01
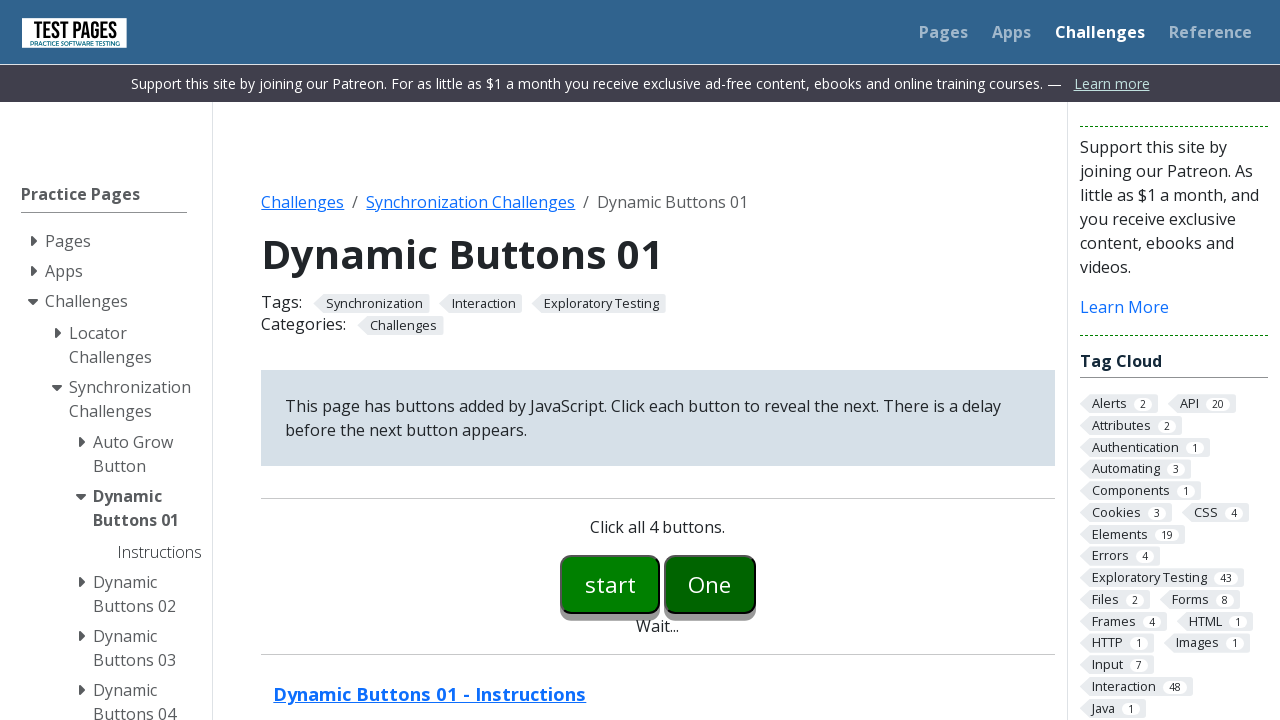

Button Two appeared and is ready to click
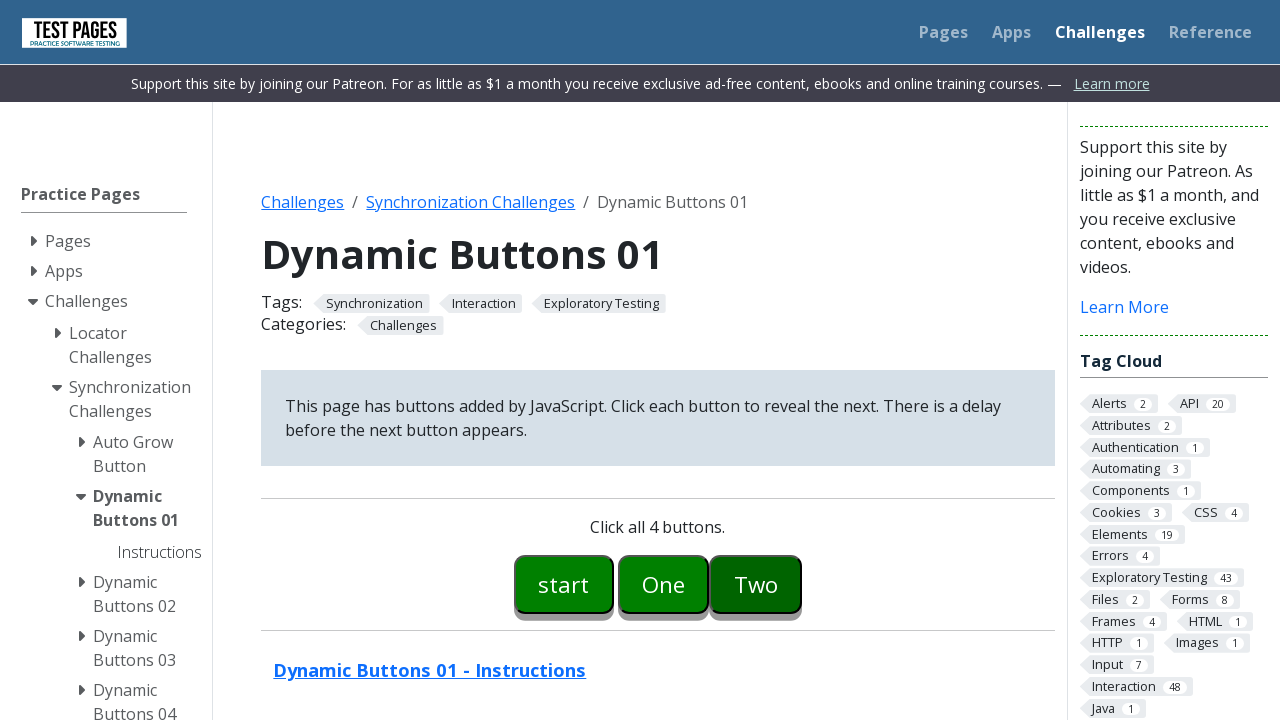

Clicked Button Two at (756, 584) on #button02
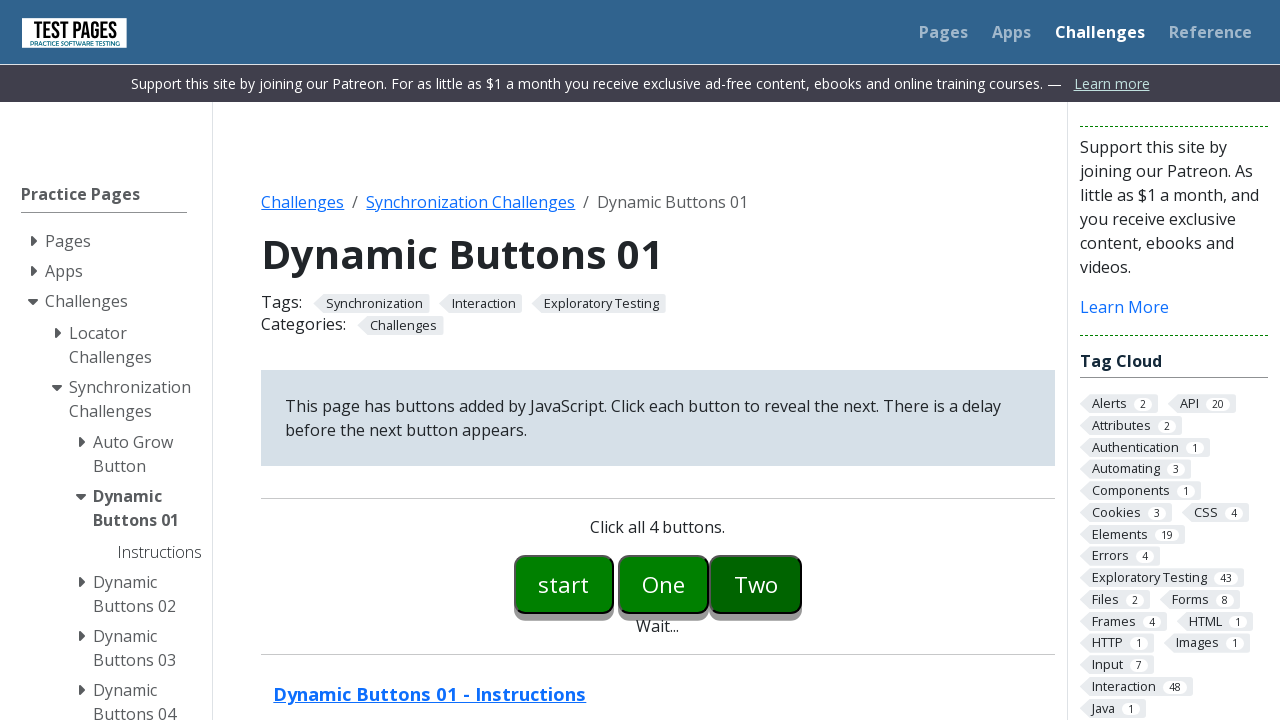

Button Three appeared and is ready to click
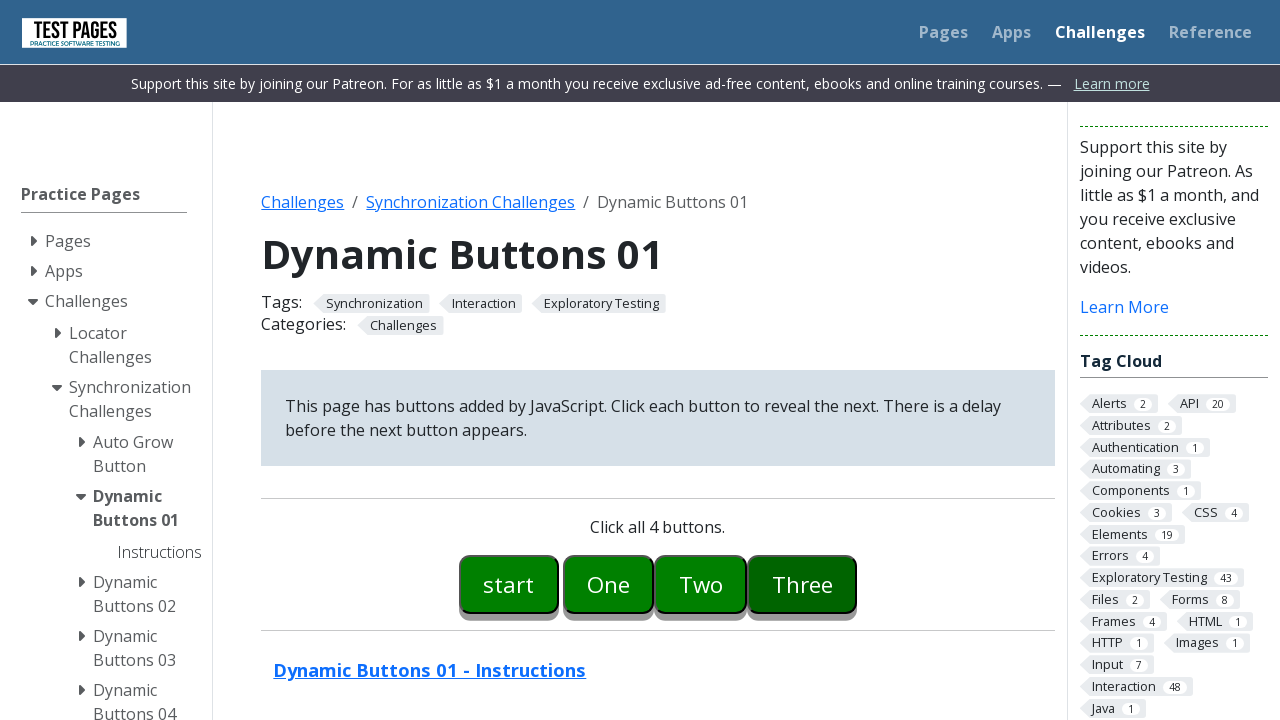

Clicked Button Three at (802, 584) on #button03
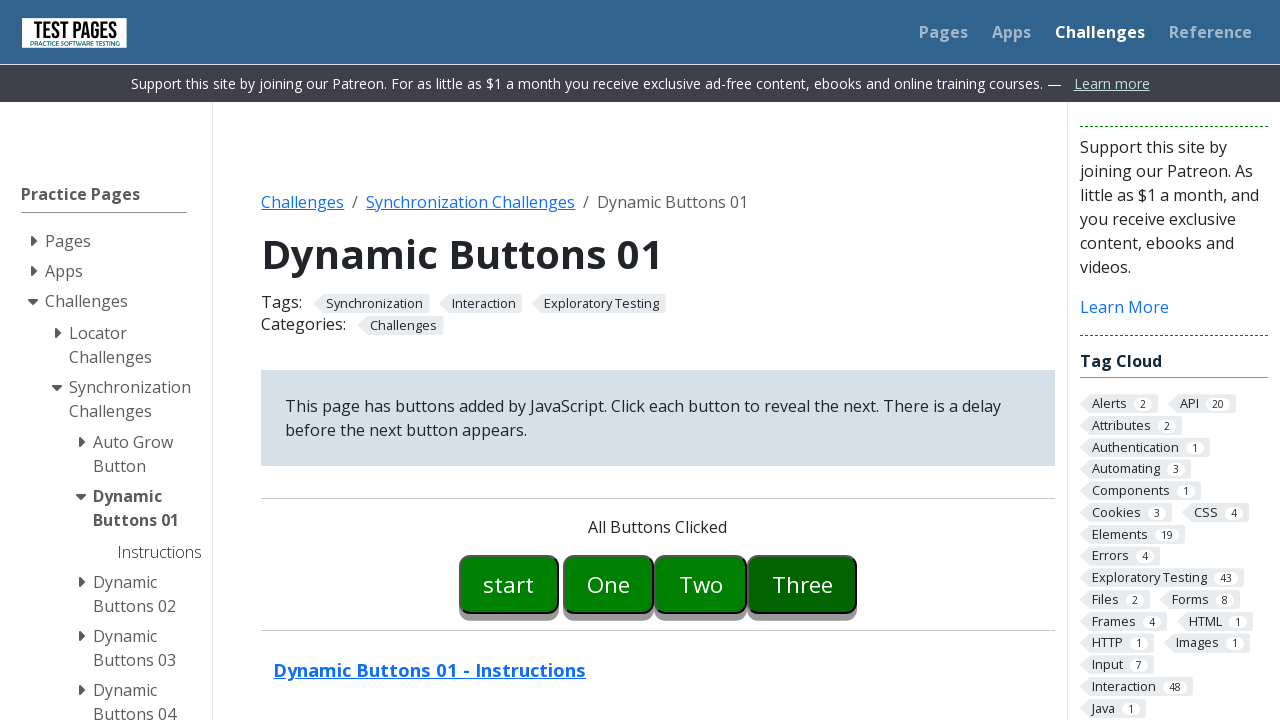

Success message element appeared
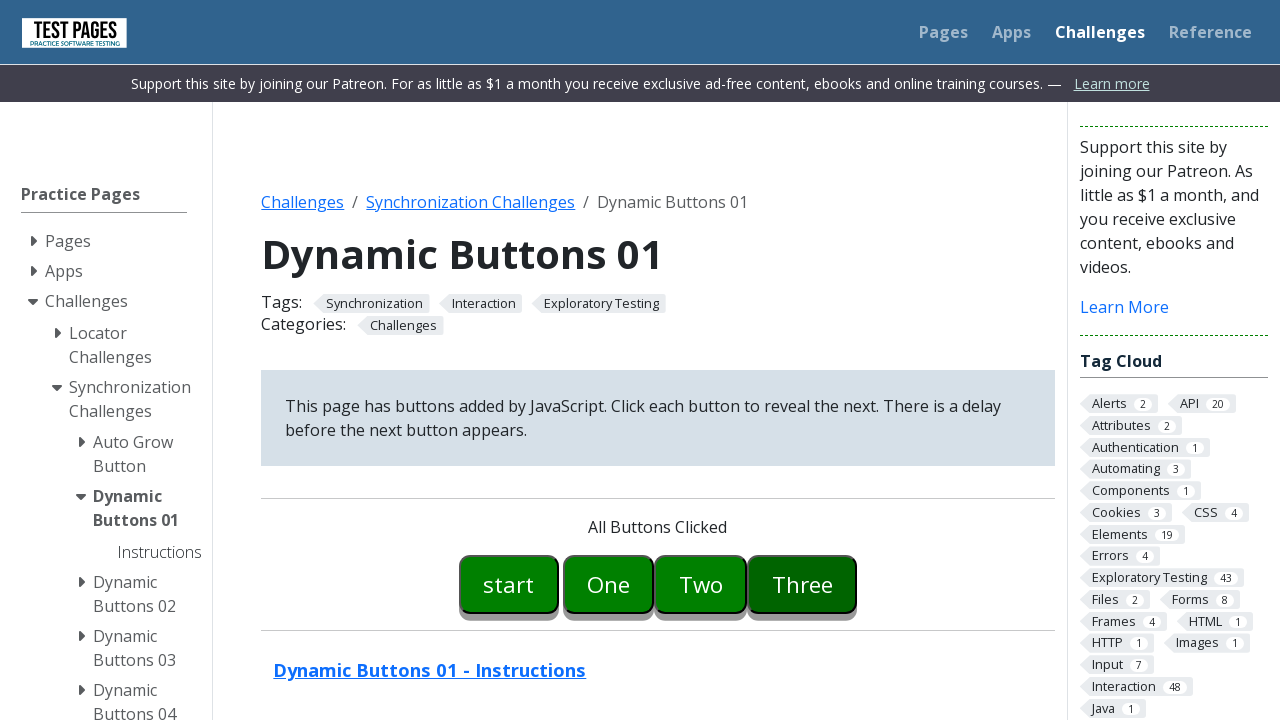

Retrieved success message: 'All Buttons Clicked'
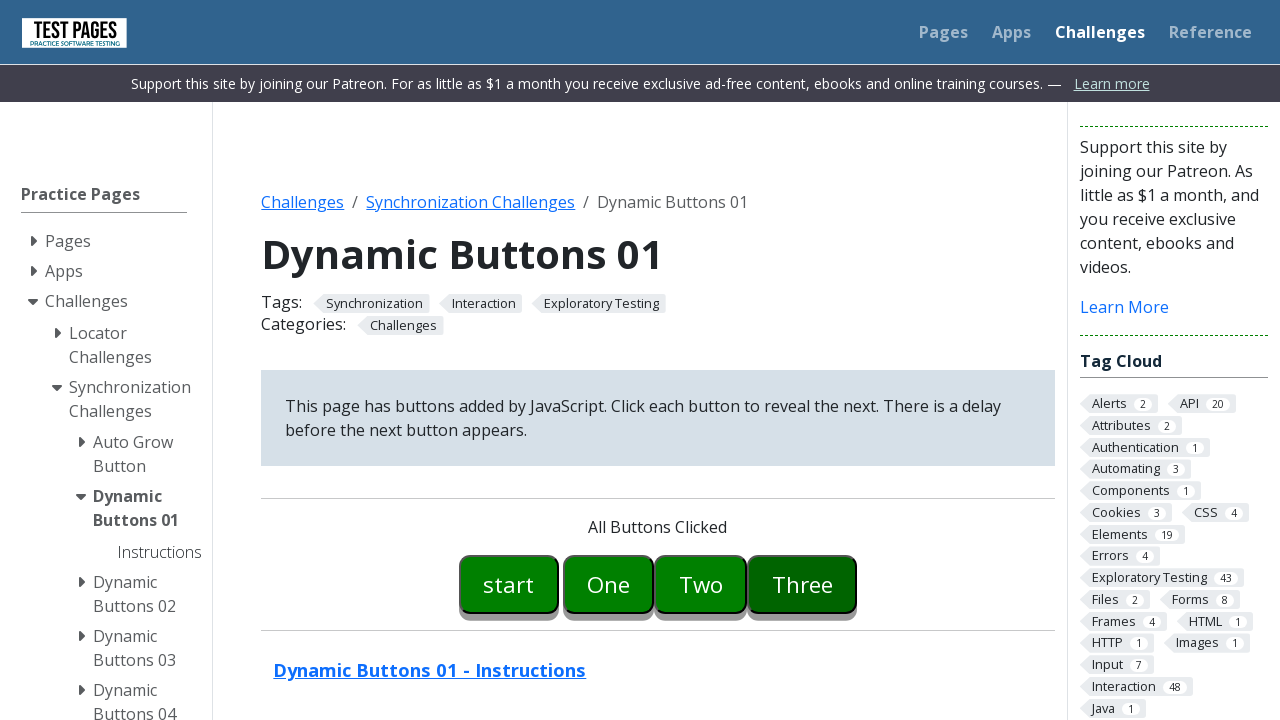

Verified that 'All Buttons Clicked' message is displayed
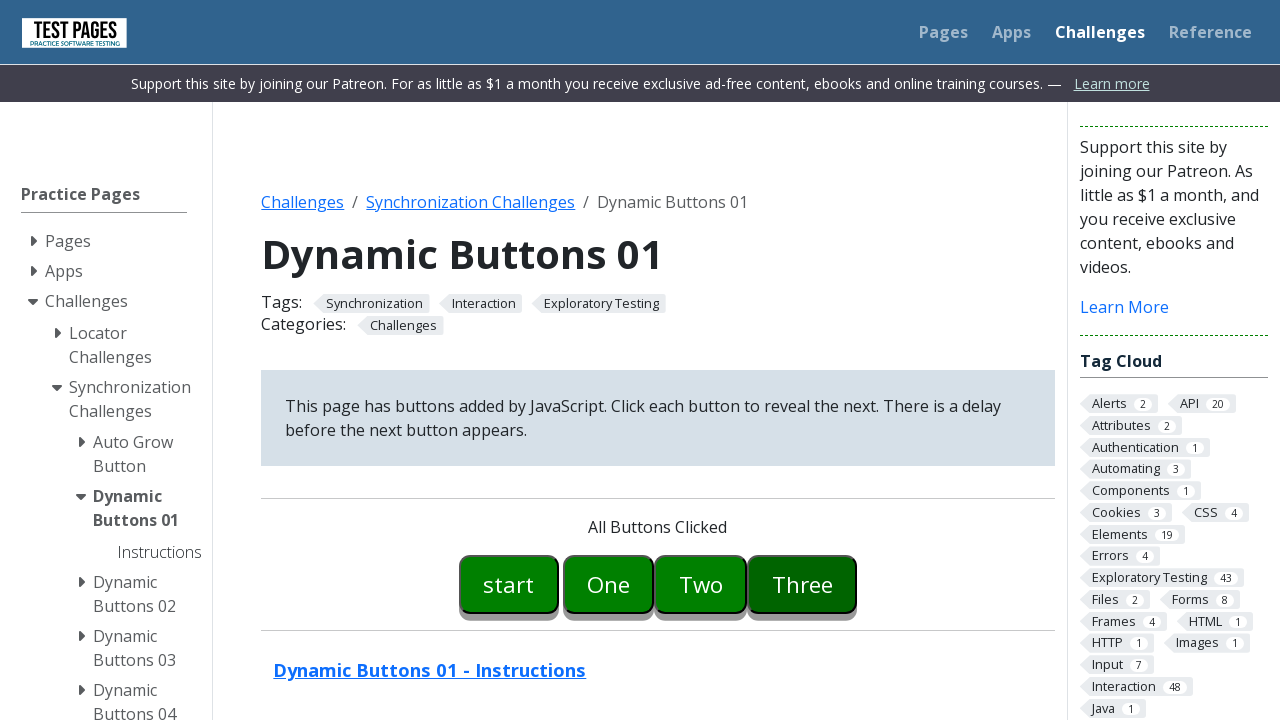

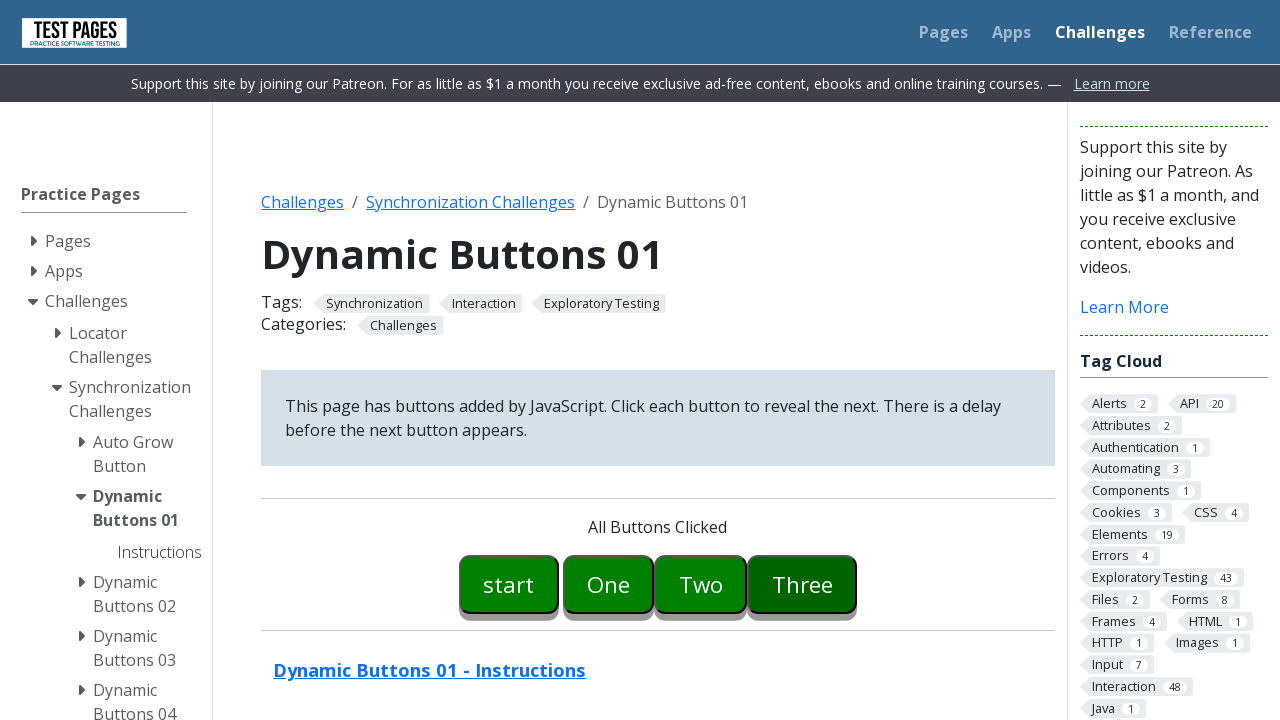